Tests registration form functionality by filling in username, email, and password fields on the registration page.

Starting URL: https://www.thetestingworld.com/testings

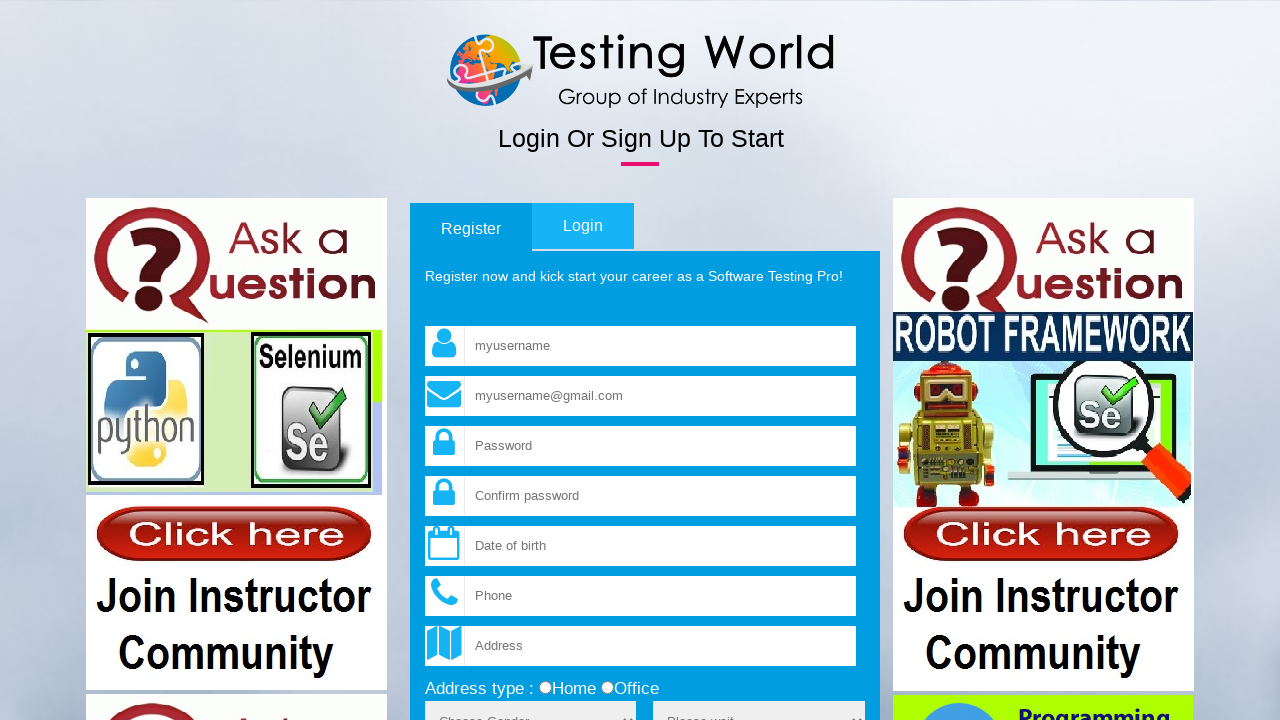

Filled username field with 'P. Sherman' on input[name='fld_username']
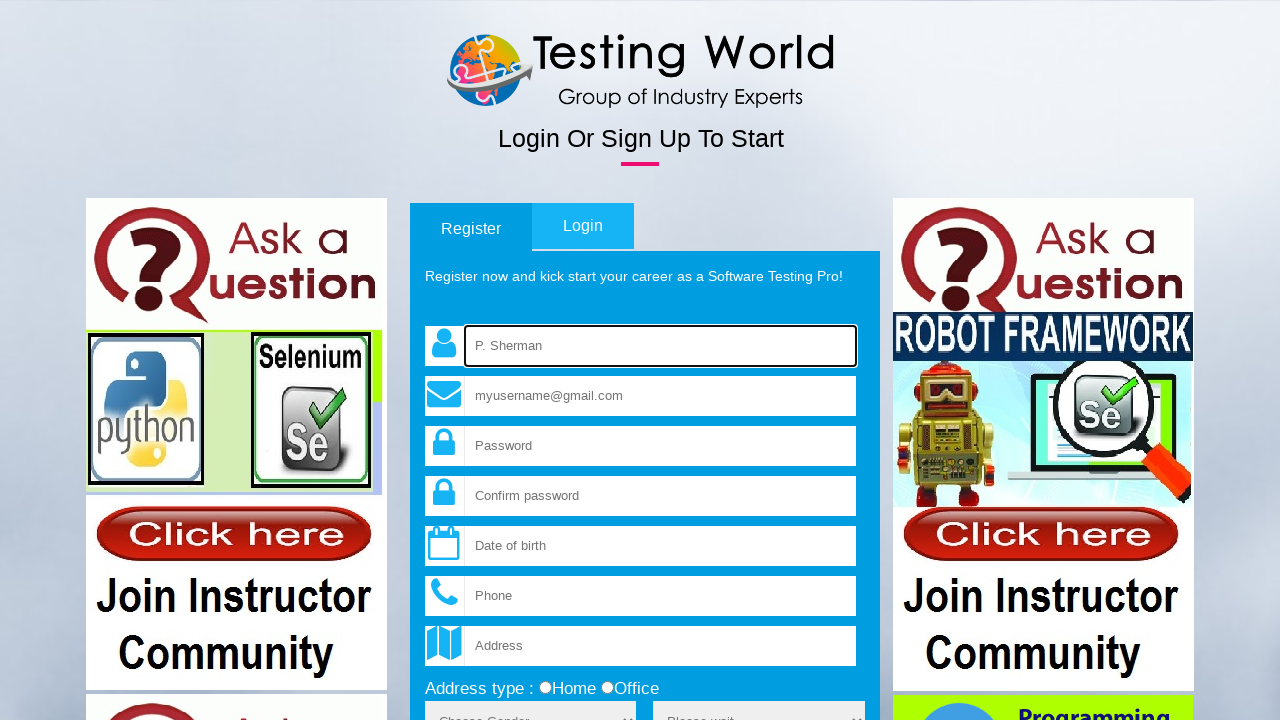

Filled email field with 'p.sherman@shemail.com' on input[name='fld_email']
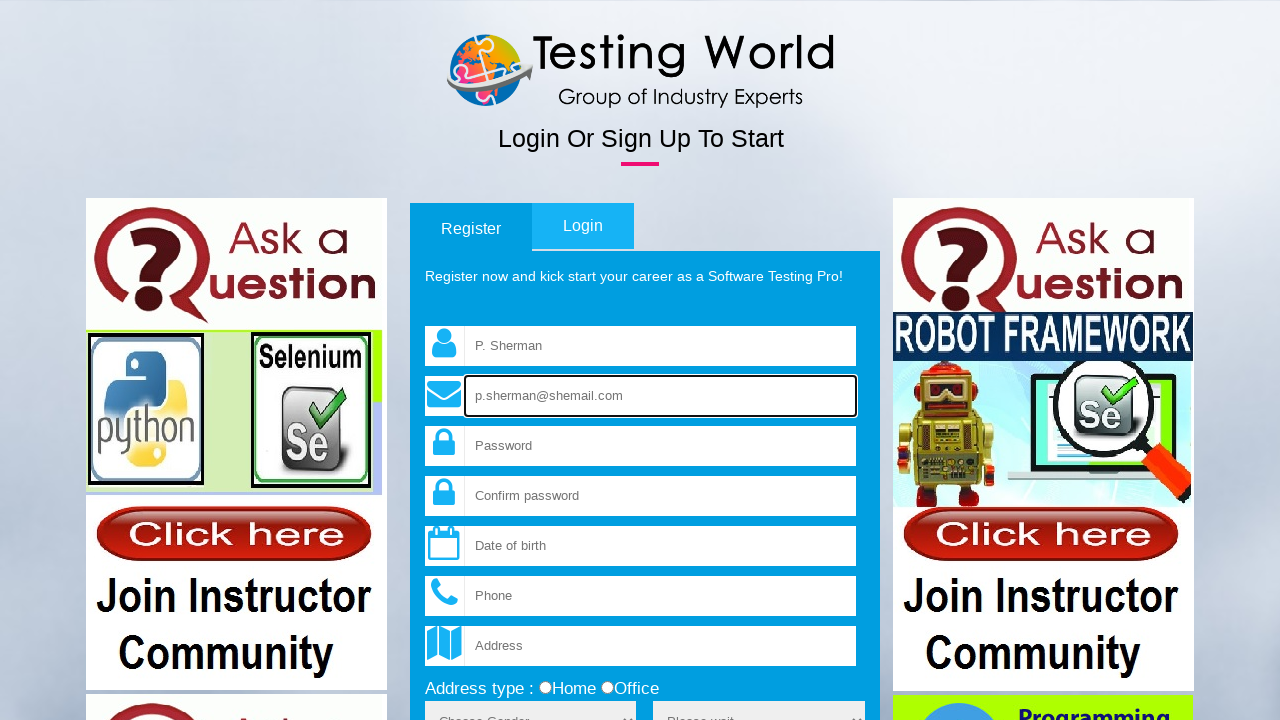

Filled password field with secure password on input[name='fld_password']
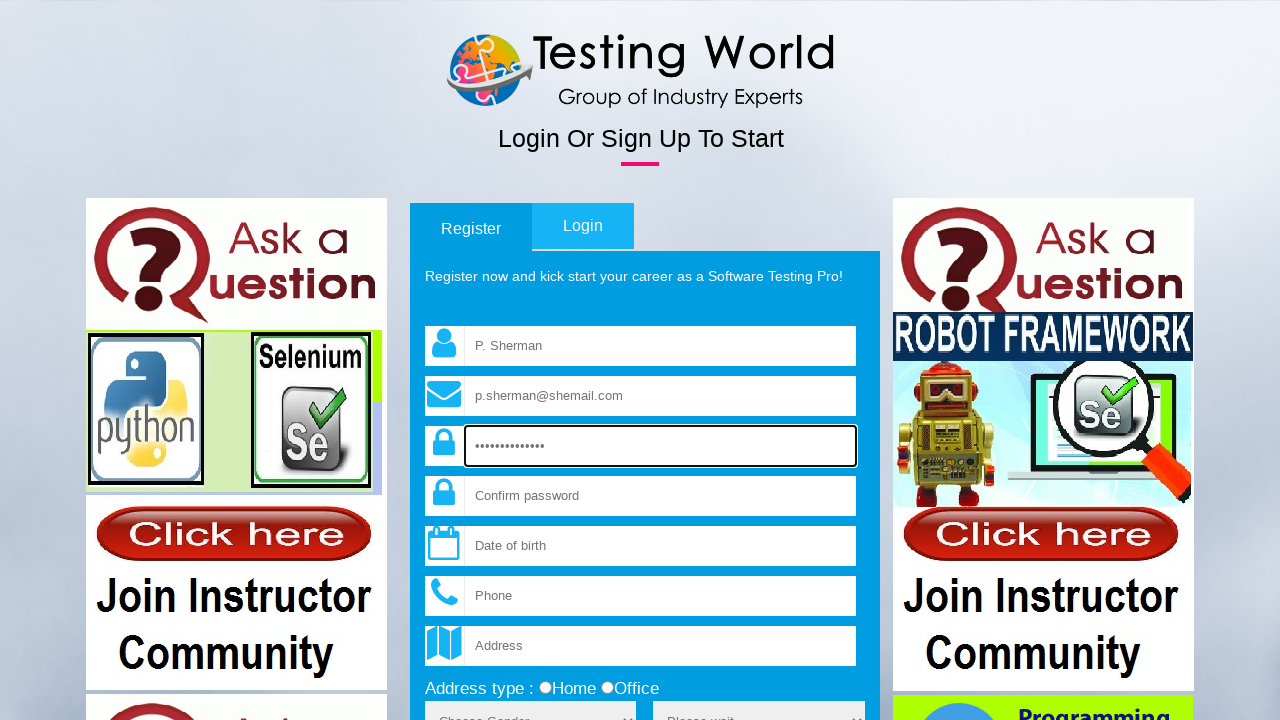

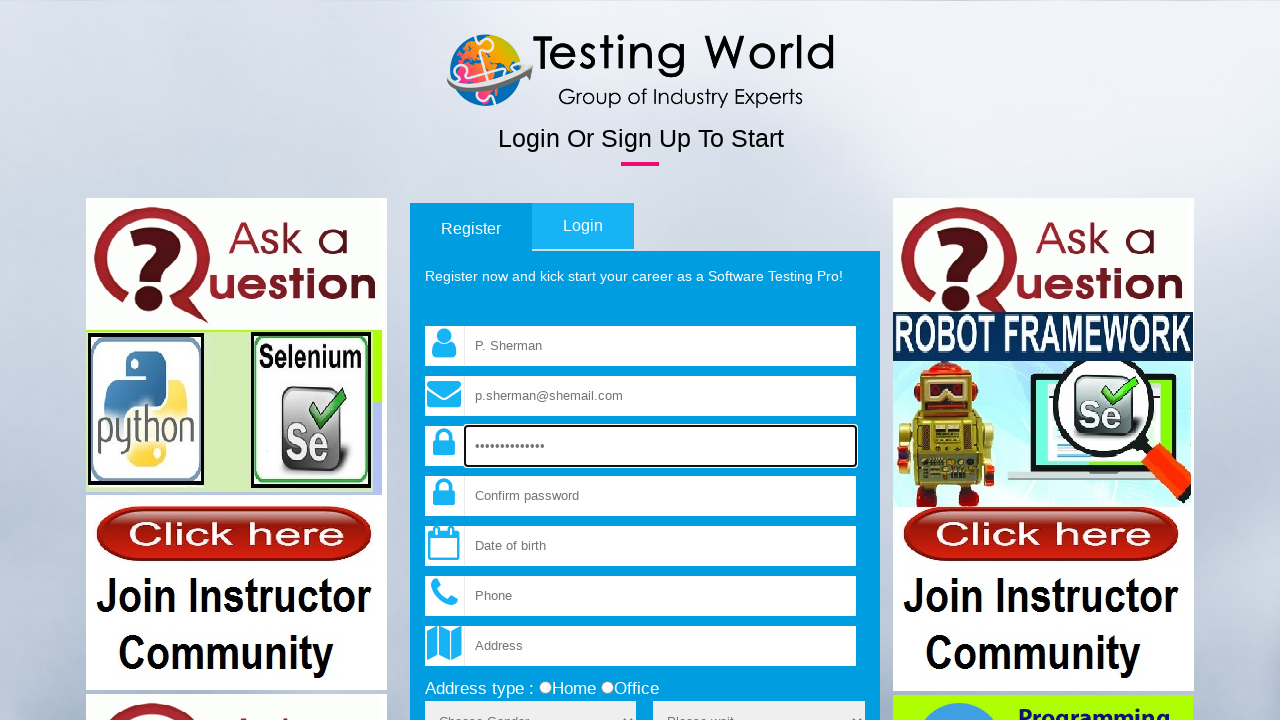